Opens multiple footer links in new tabs and retrieves the title of each opened tab to verify navigation functionality

Starting URL: https://rahulshettyacademy.com/AutomationPractice/

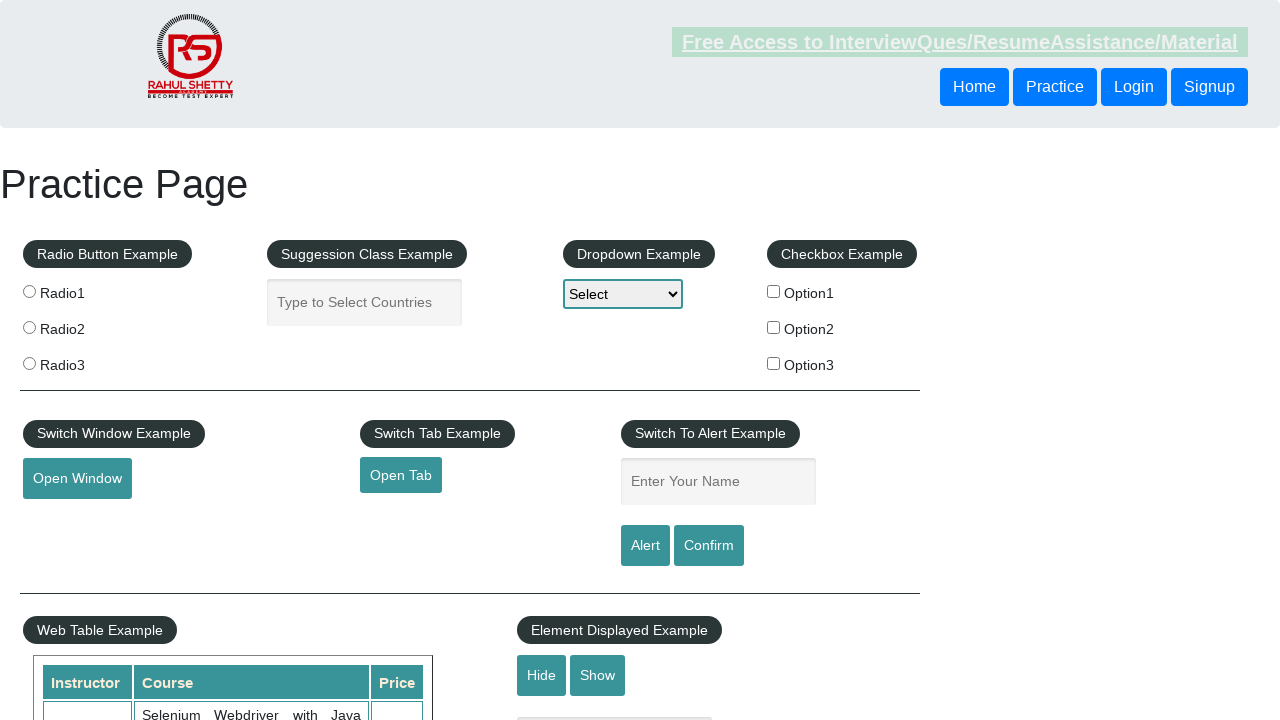

Counted total links on page: 27
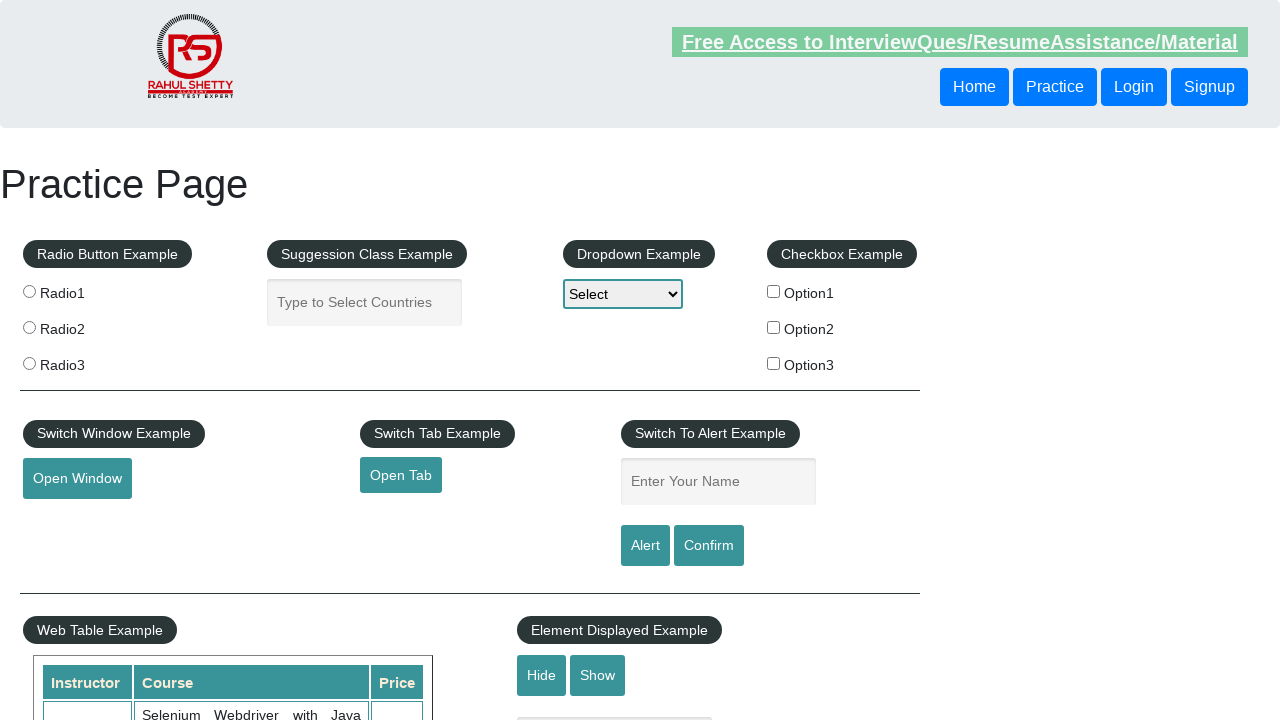

Located footer section with ID 'gf-BIG'
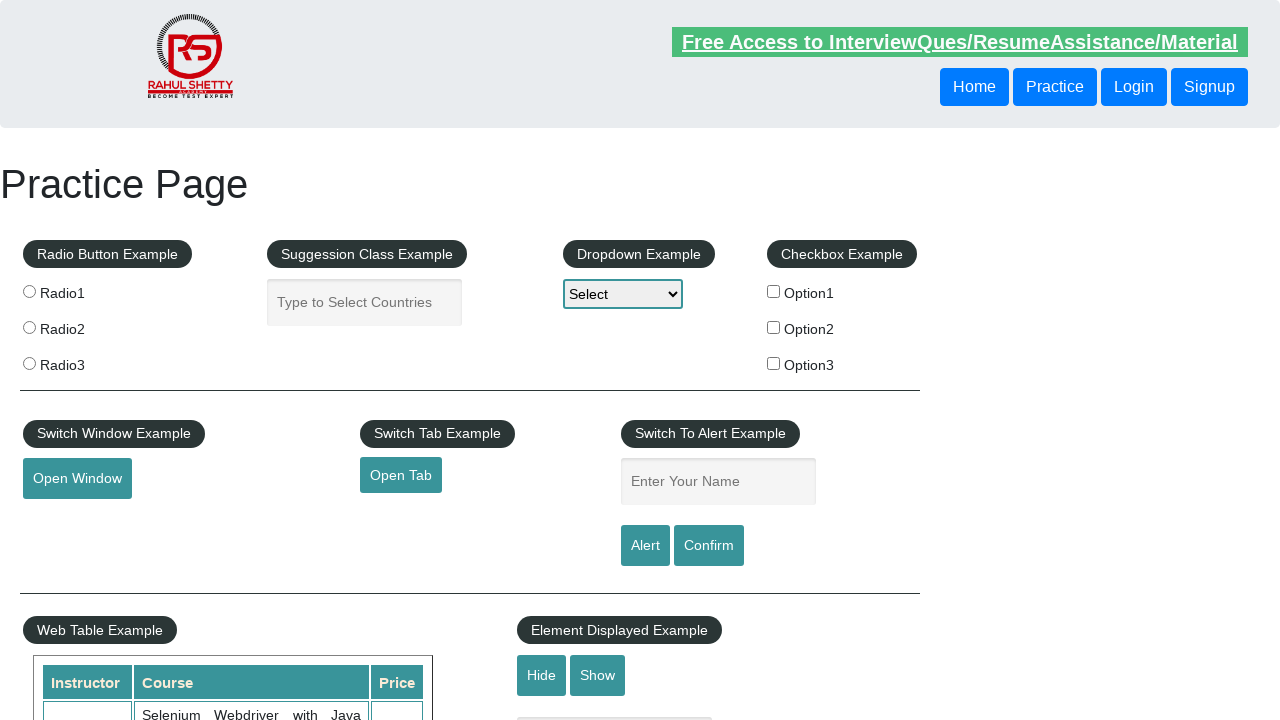

Located first column of footer links
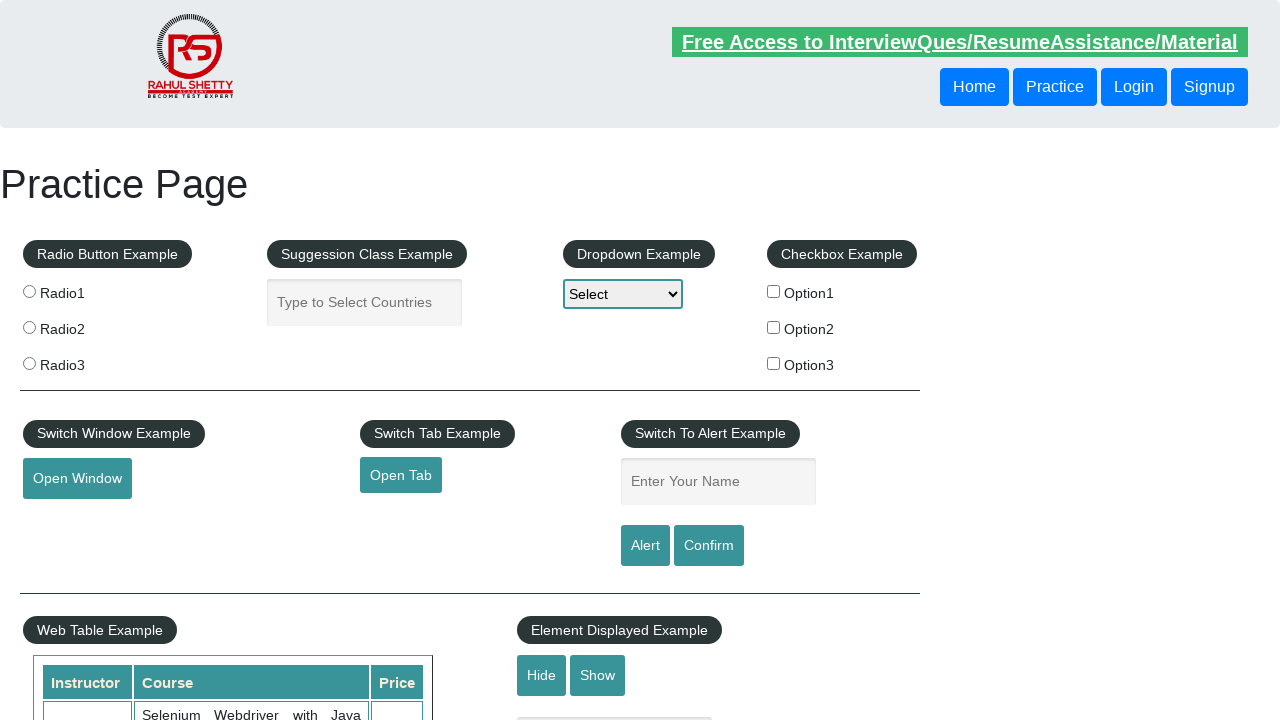

Counted links in first column: 5
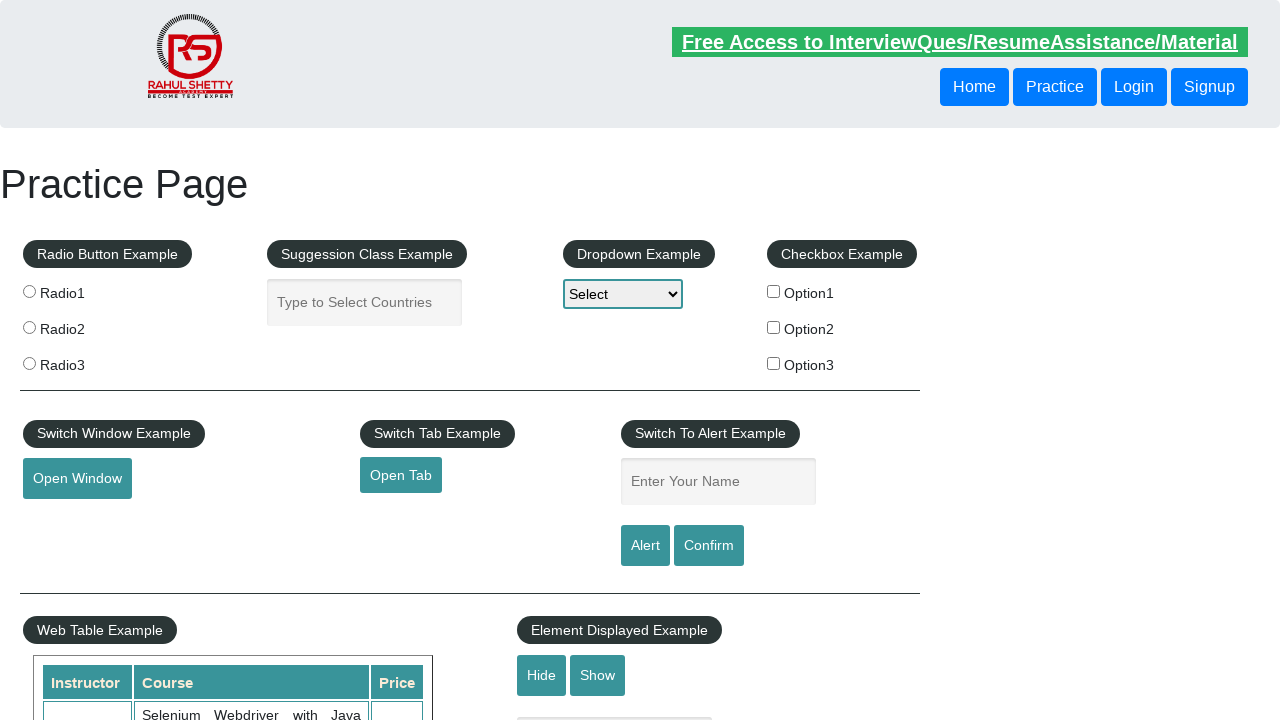

Retrieved link element at index 1
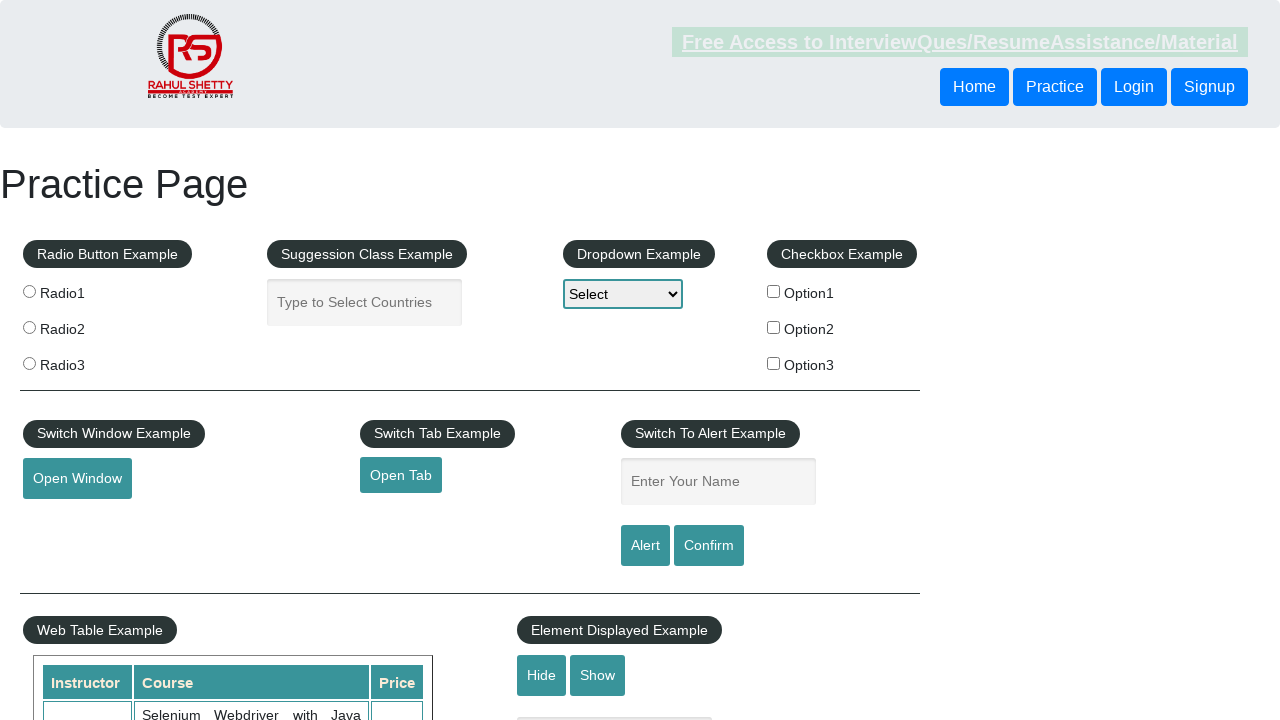

Retrieved href attribute: http://www.restapitutorial.com/
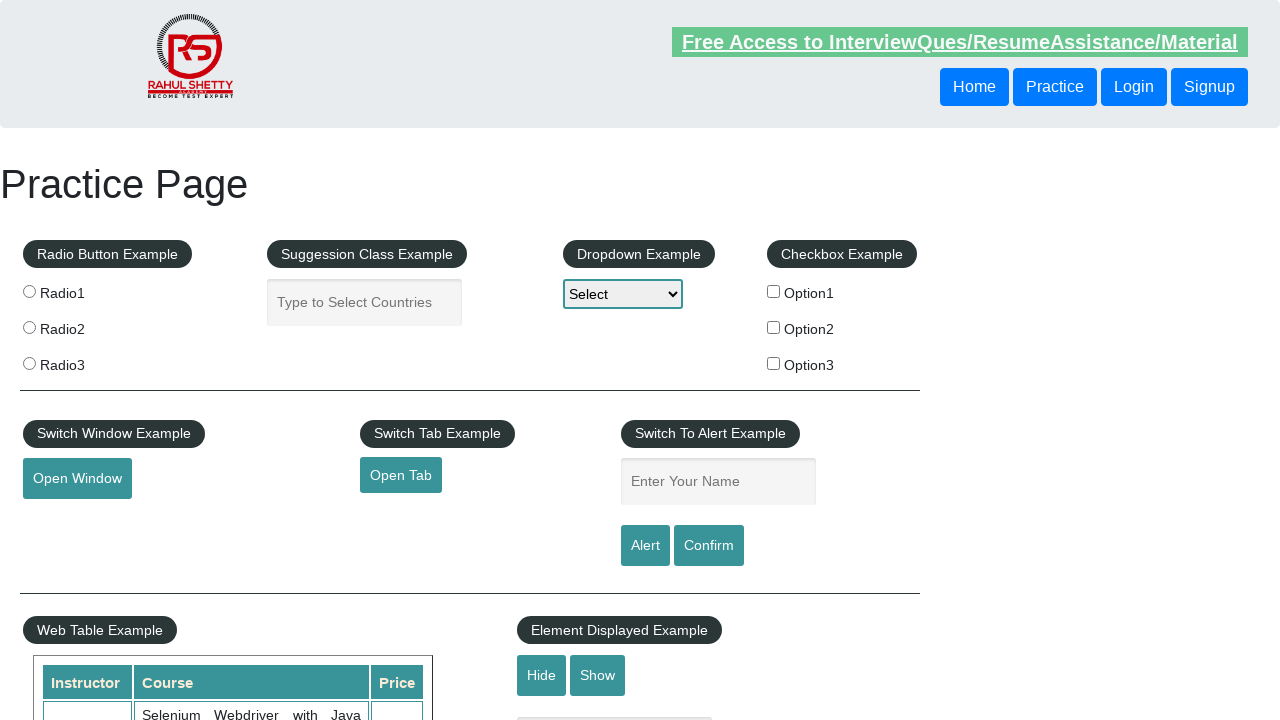

Opened new page/tab in context
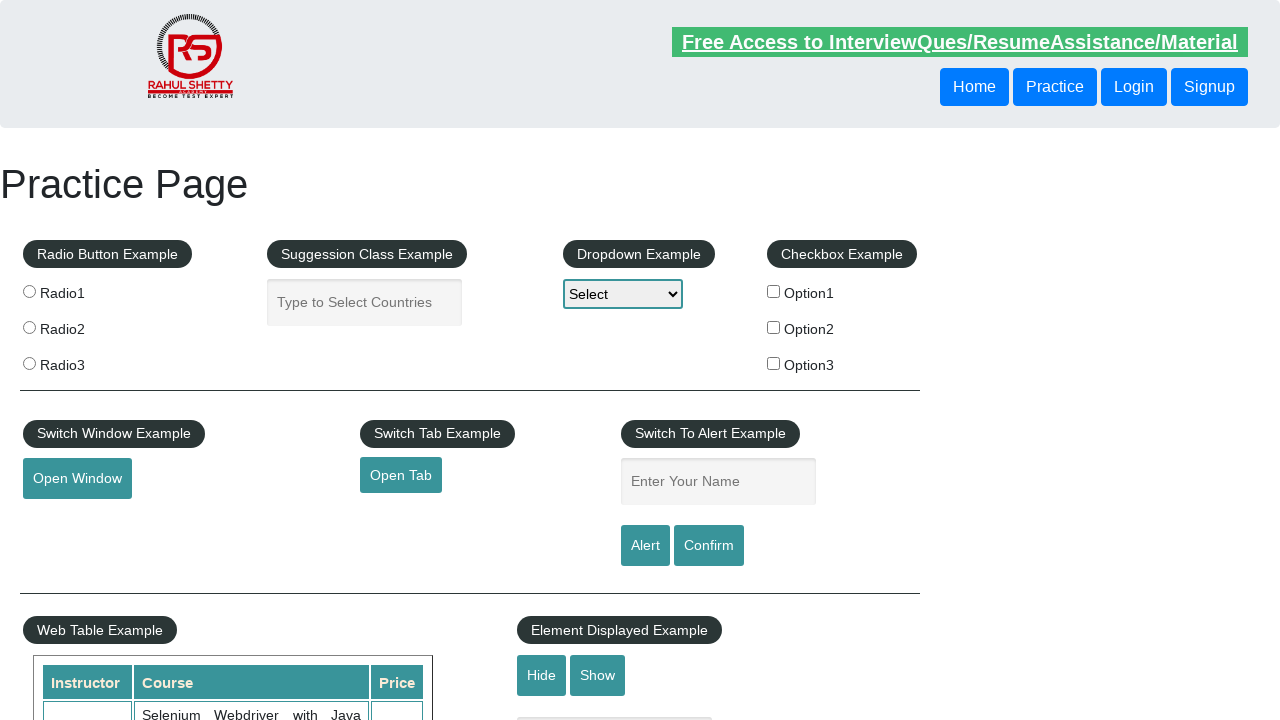

Navigated new tab to http://www.restapitutorial.com/
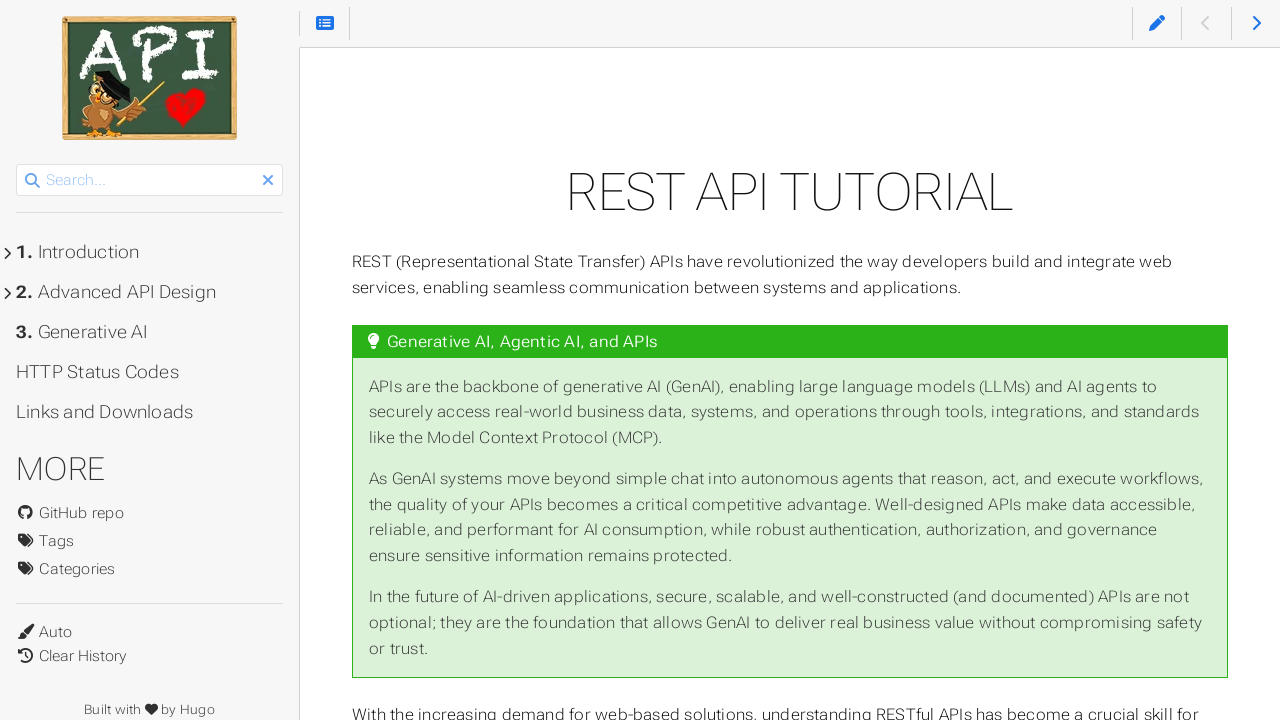

Retrieved page title: REST API Tutorial
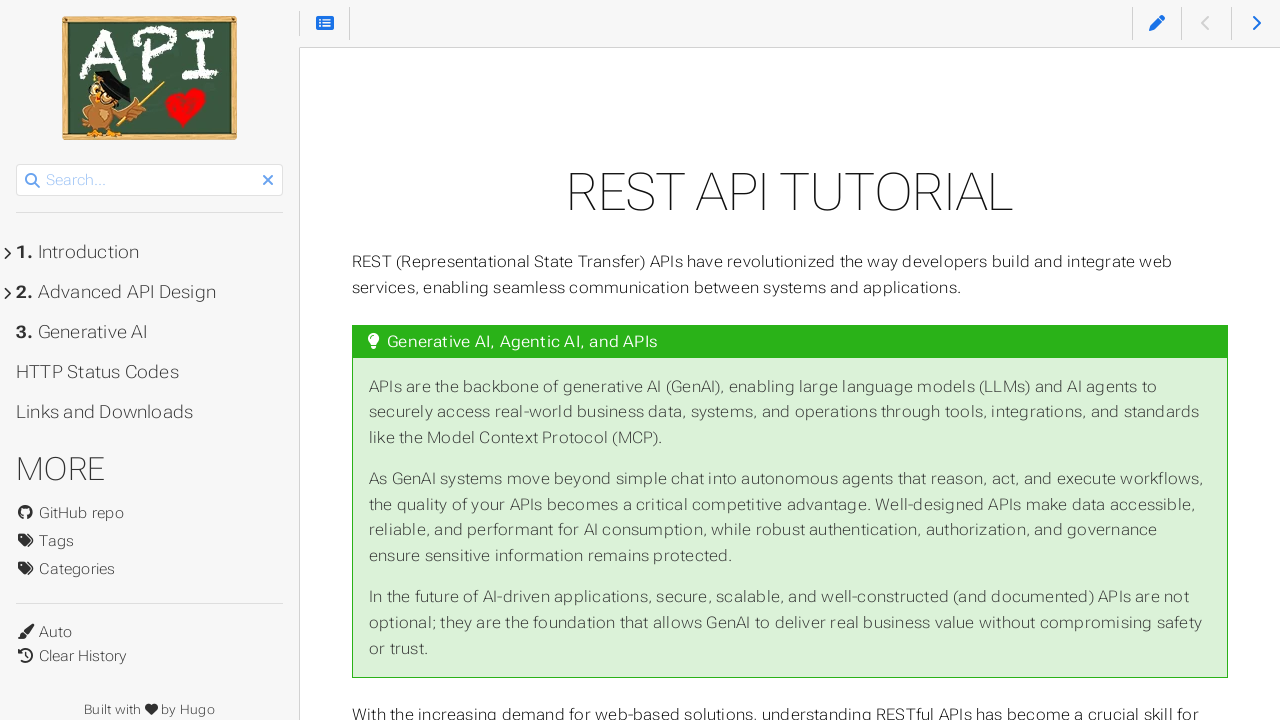

Retrieved link element at index 2
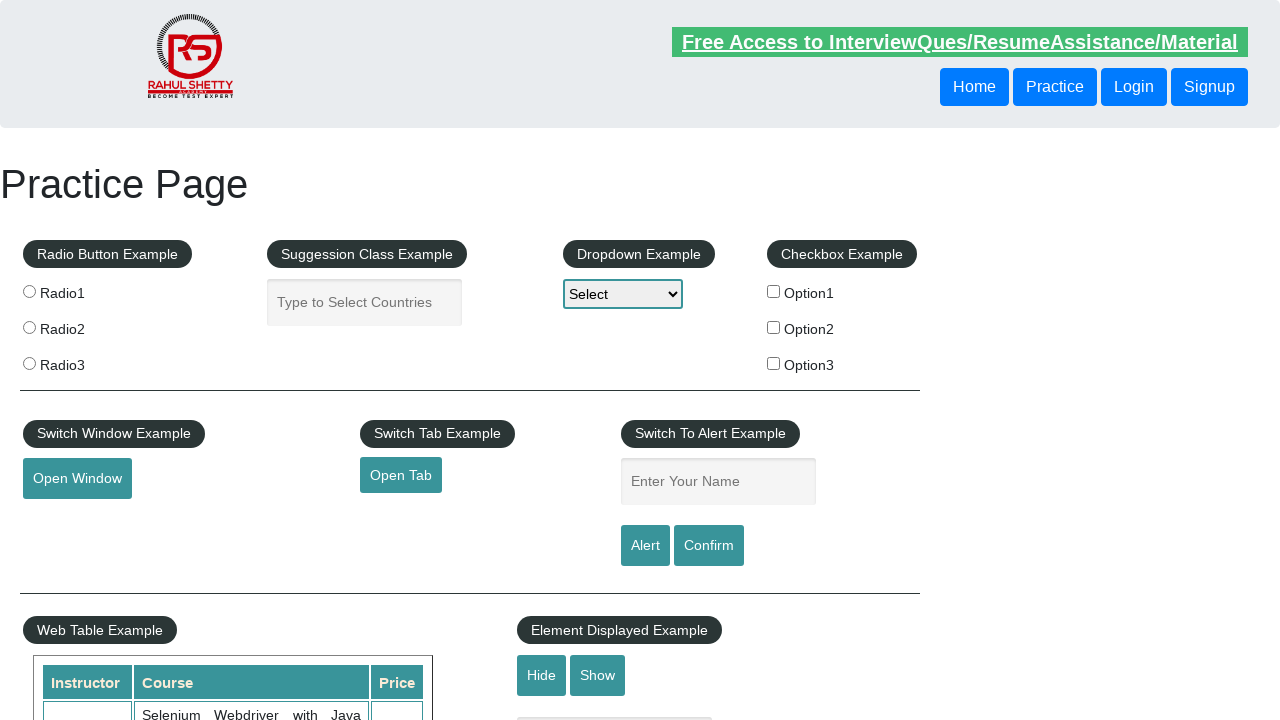

Retrieved href attribute: https://www.soapui.org/
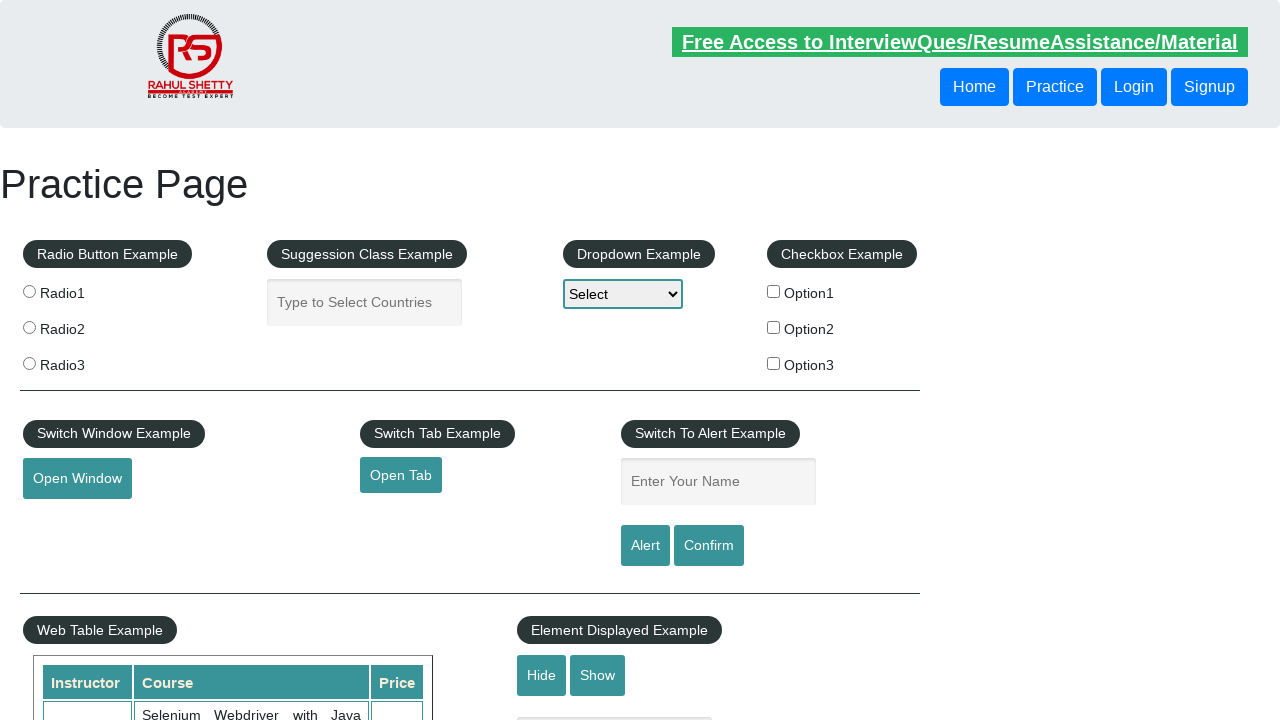

Opened new page/tab in context
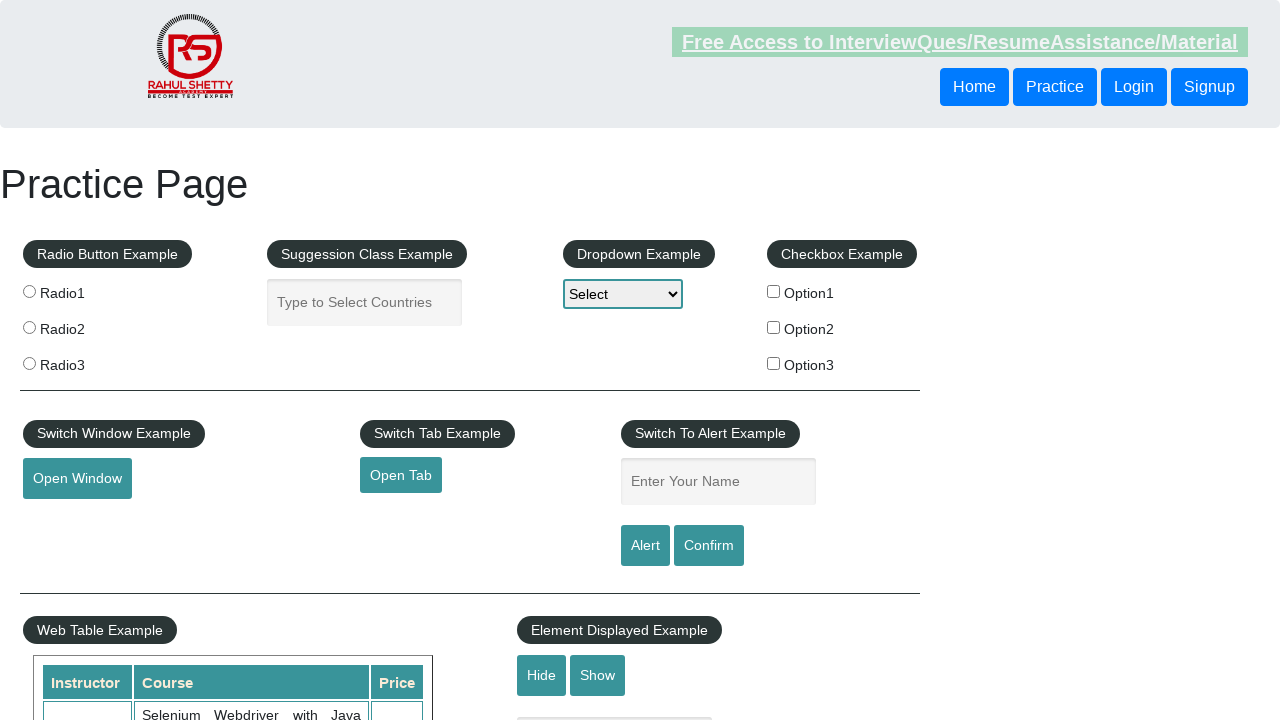

Navigated new tab to https://www.soapui.org/
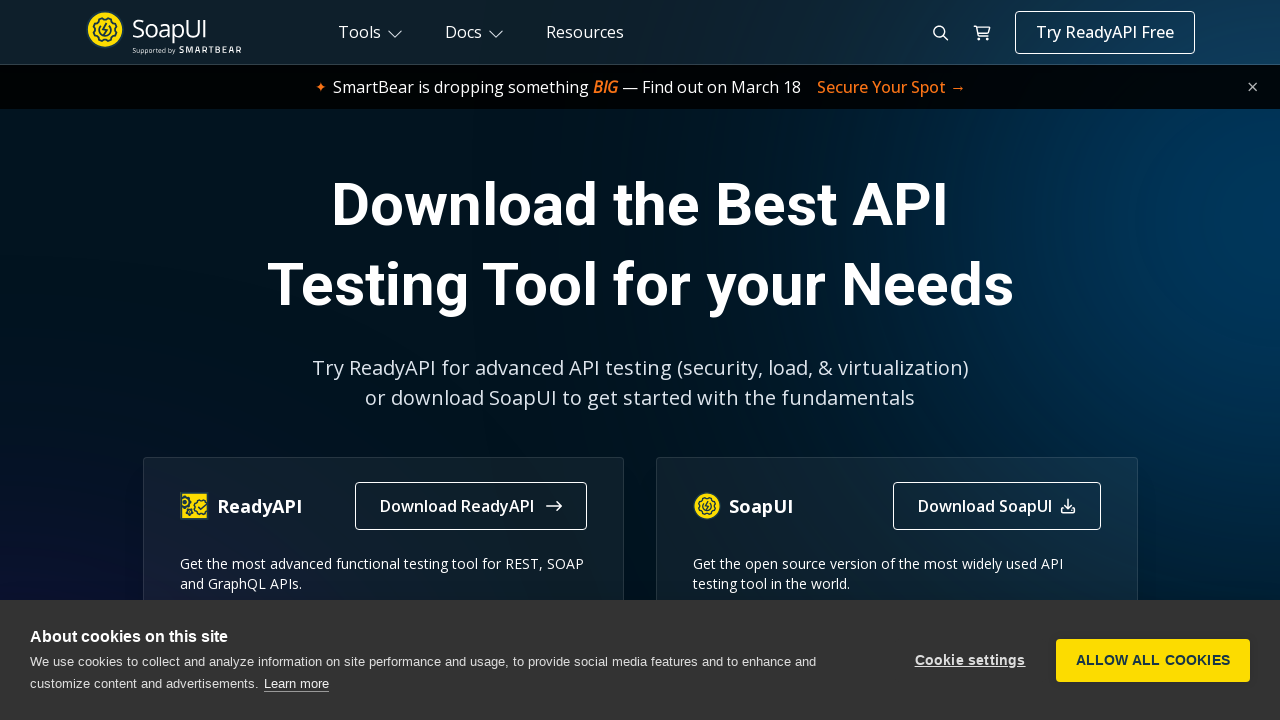

Retrieved page title: The World’s Most Popular API Testing Tool | SoapUI
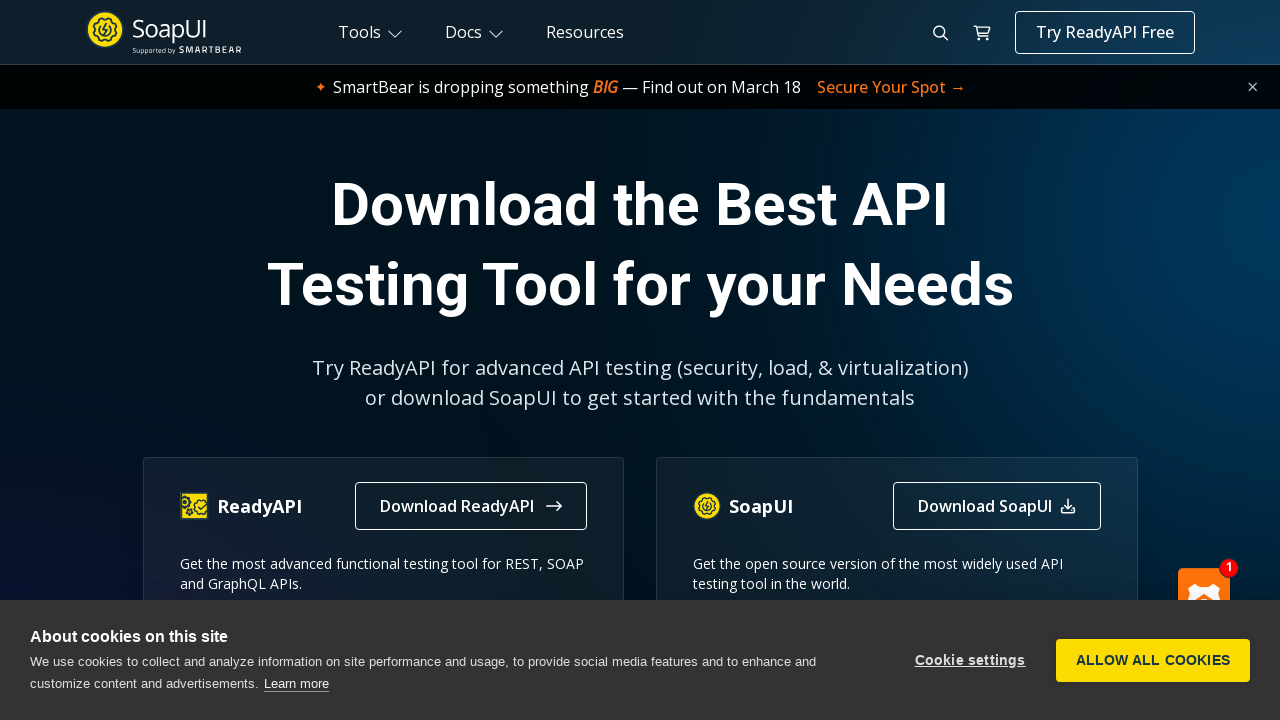

Retrieved link element at index 3
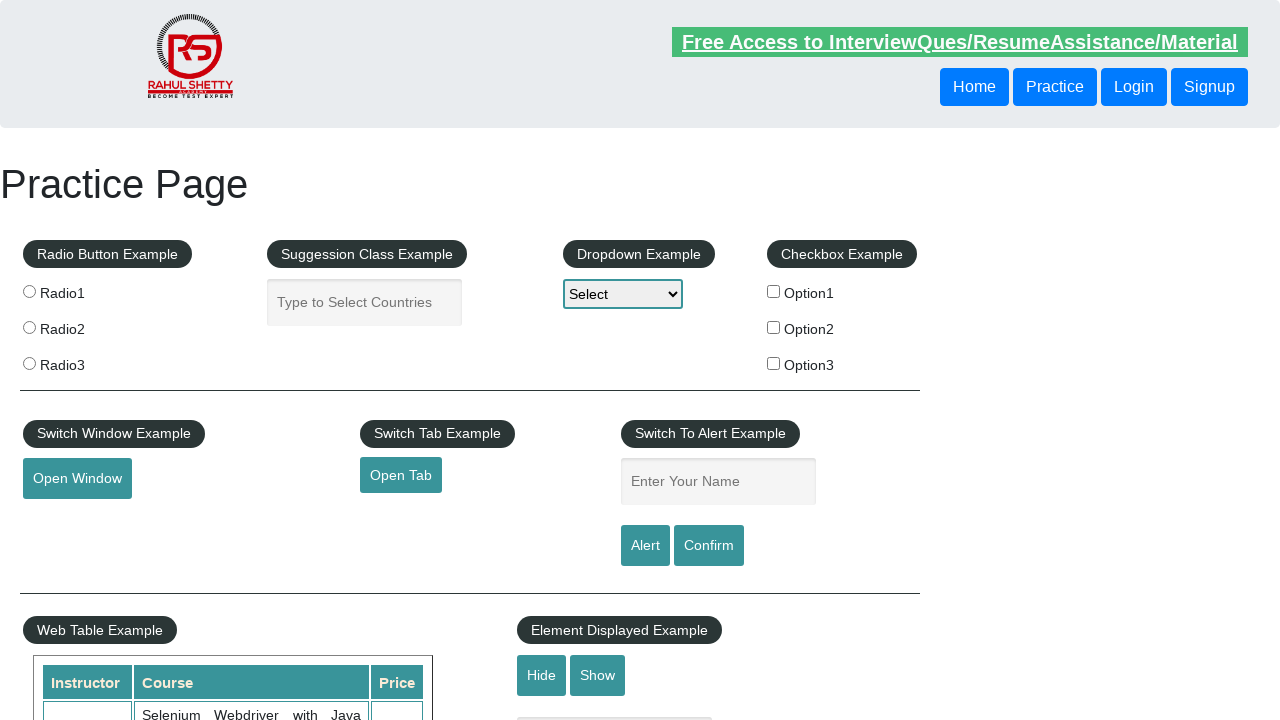

Retrieved href attribute: https://courses.rahulshettyacademy.com/p/appium-tutorial
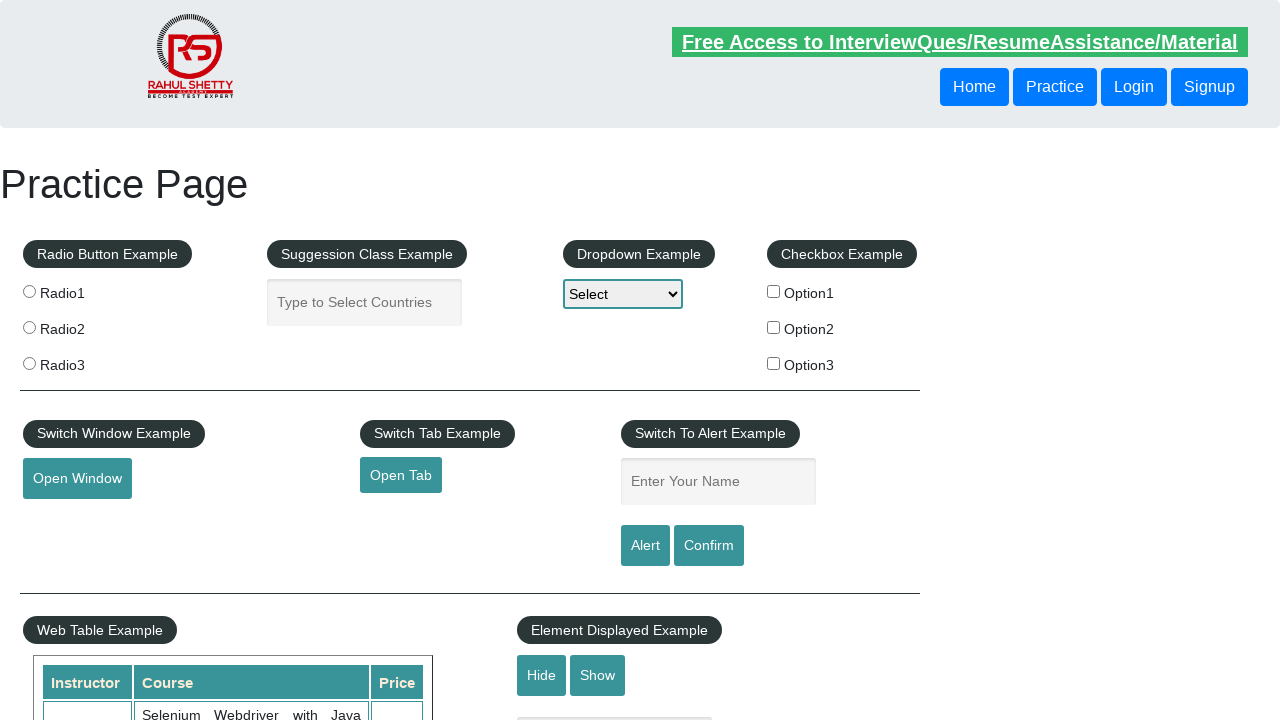

Opened new page/tab in context
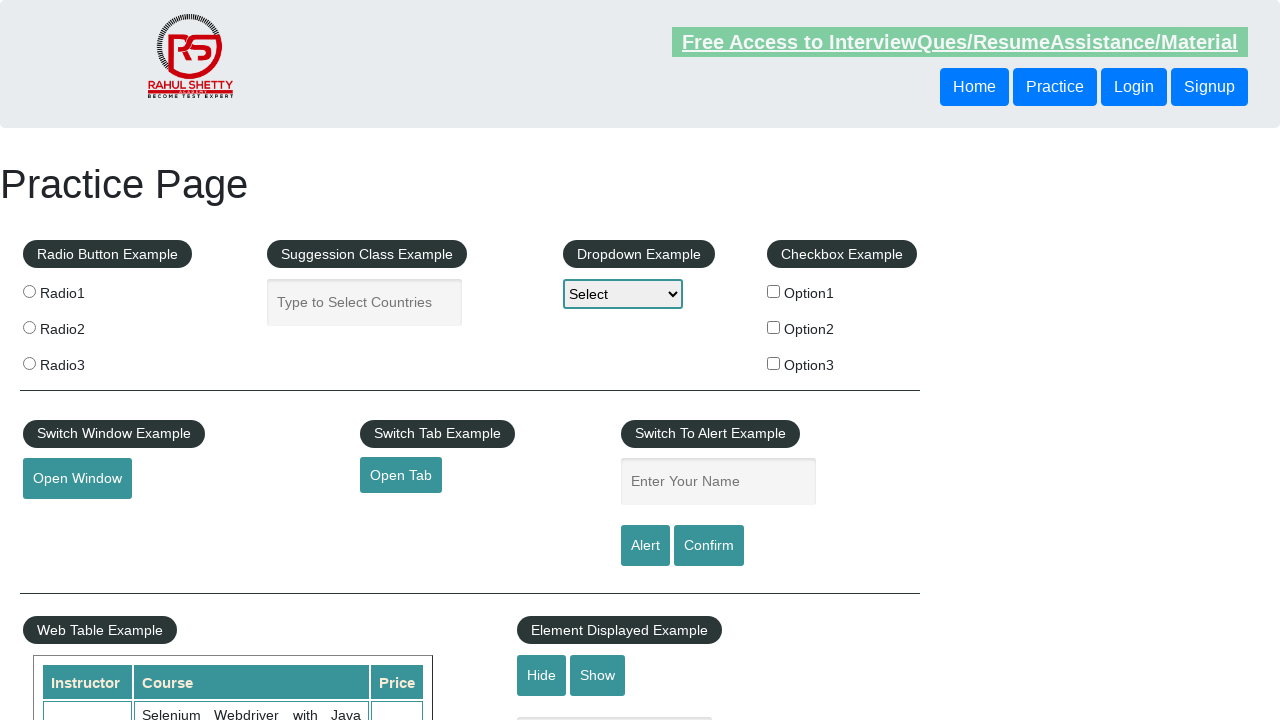

Navigated new tab to https://courses.rahulshettyacademy.com/p/appium-tutorial
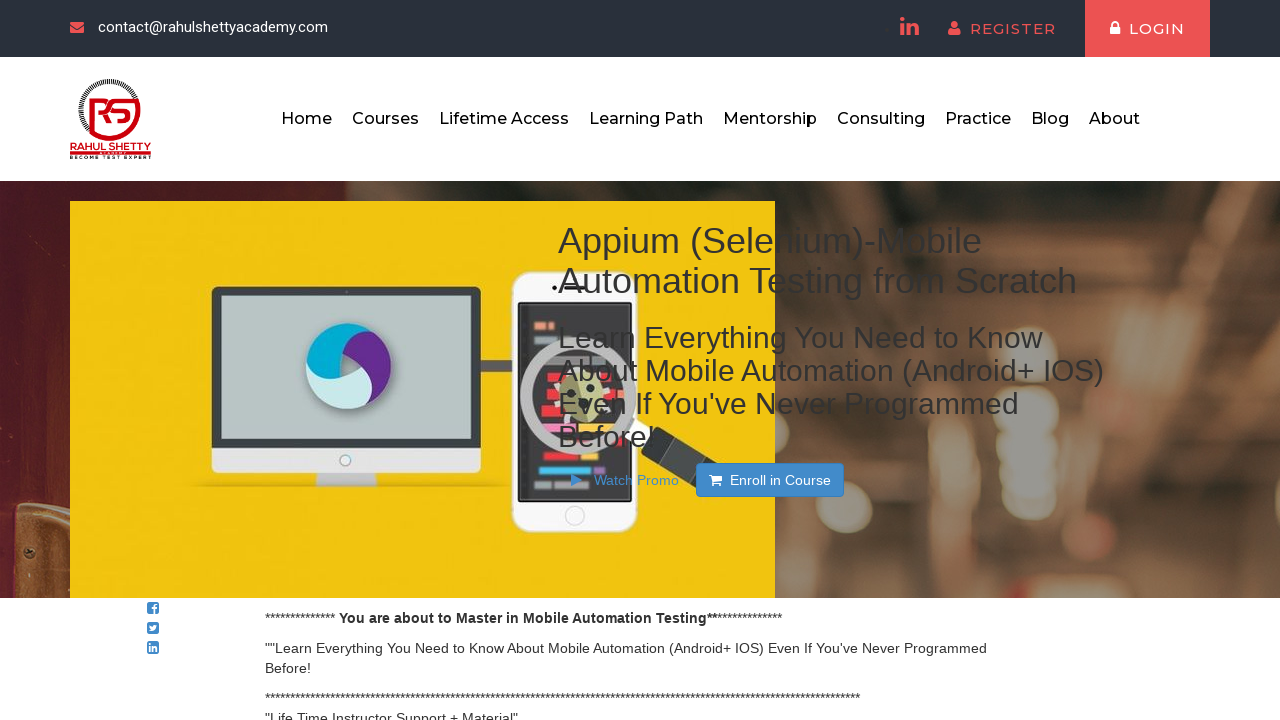

Retrieved page title: Appium tutorial for Mobile Apps testing | RahulShetty Academy | Rahul
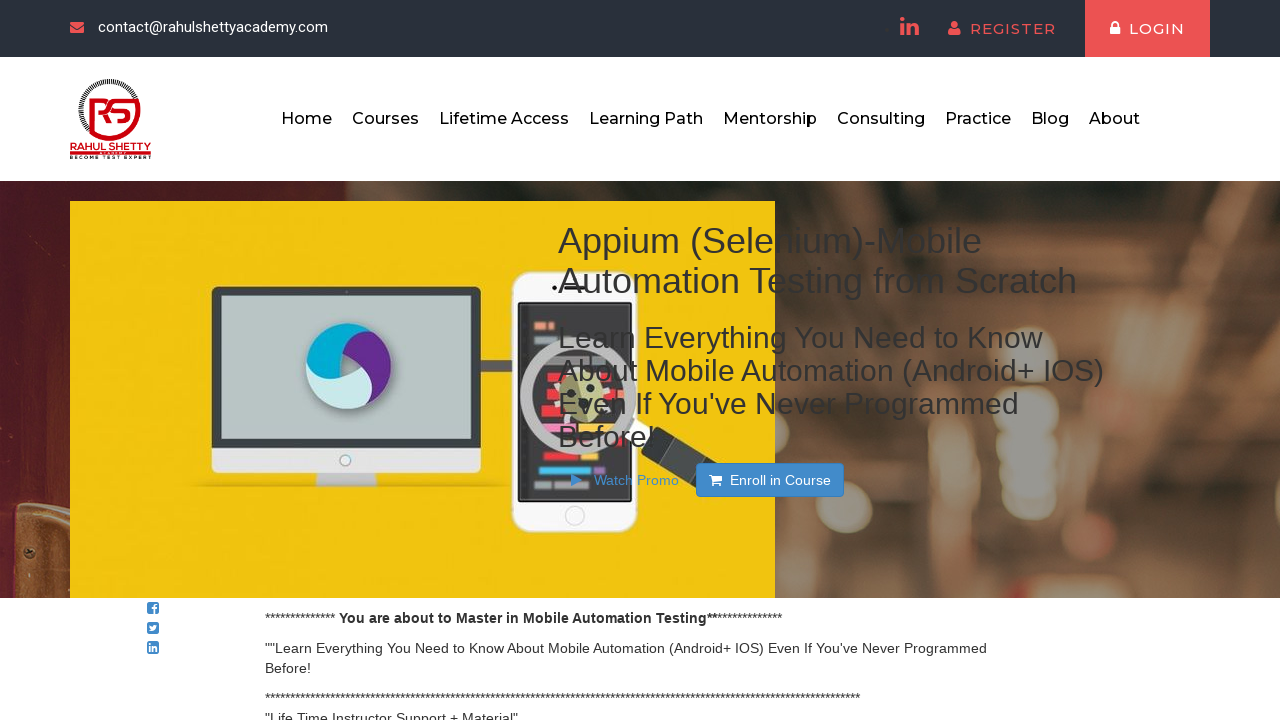

Retrieved link element at index 4
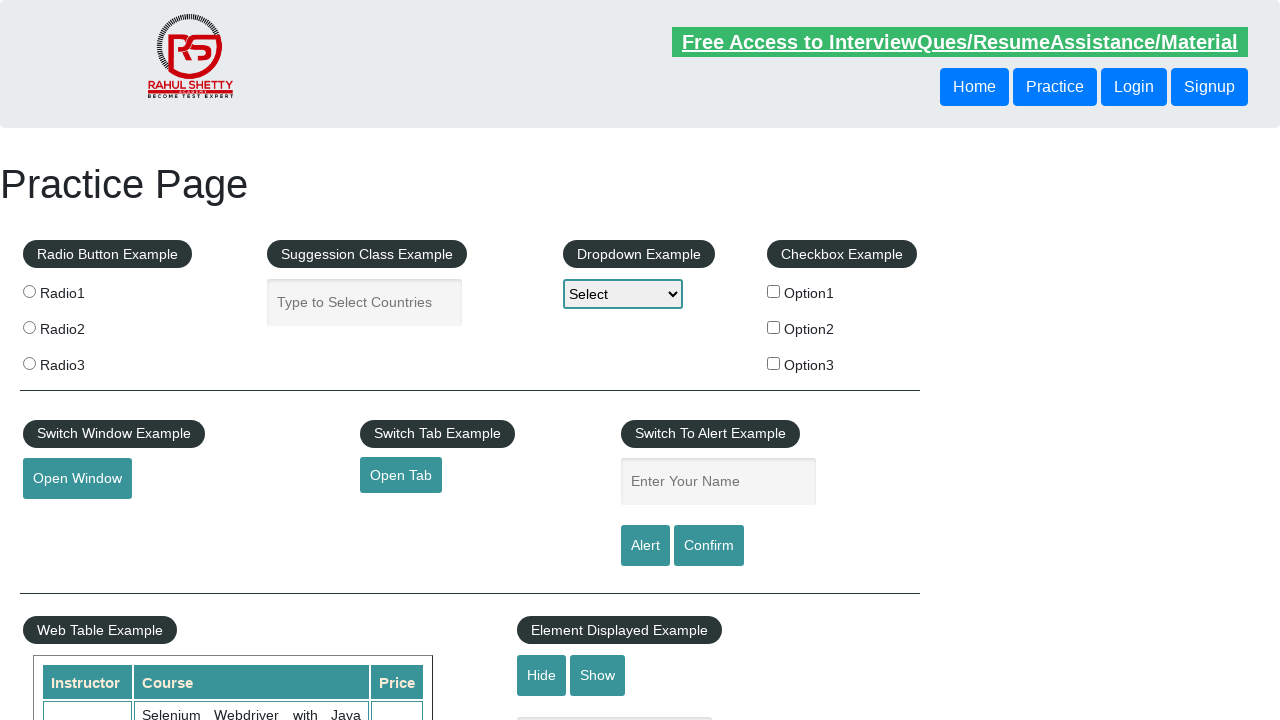

Retrieved href attribute: https://jmeter.apache.org/
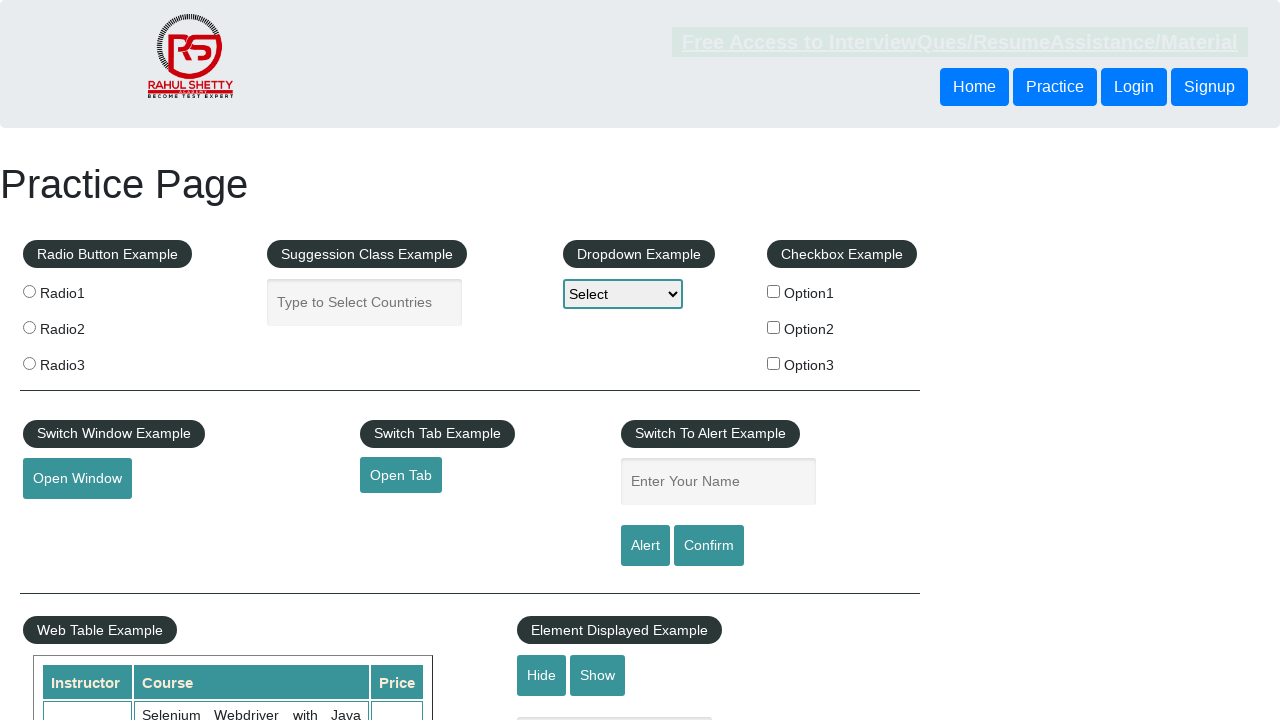

Opened new page/tab in context
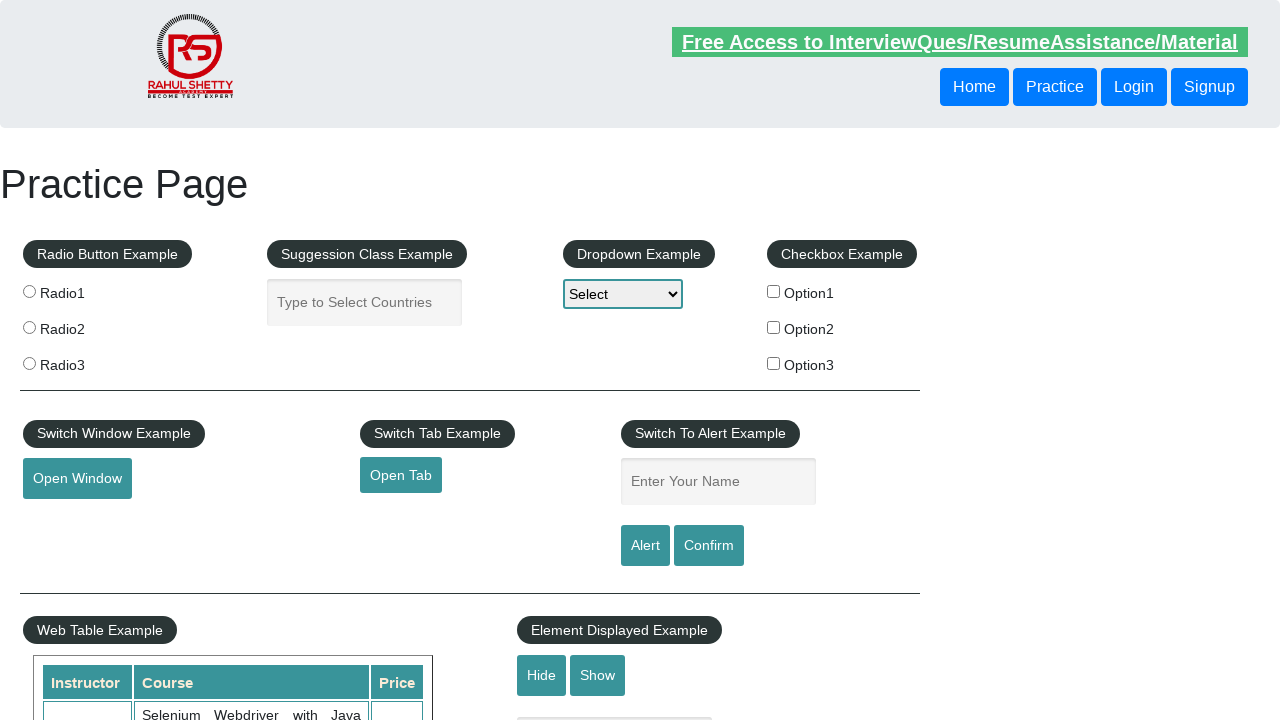

Navigated new tab to https://jmeter.apache.org/
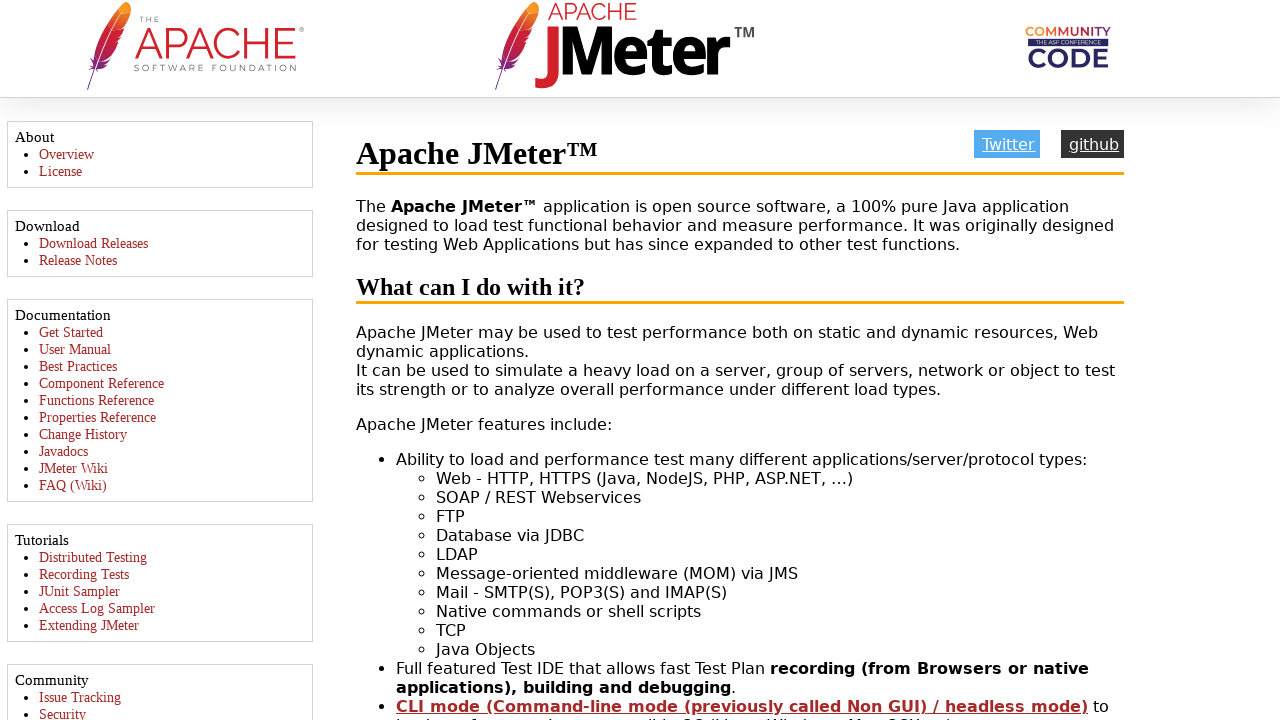

Retrieved page title: Apache JMeter - Apache JMeter™
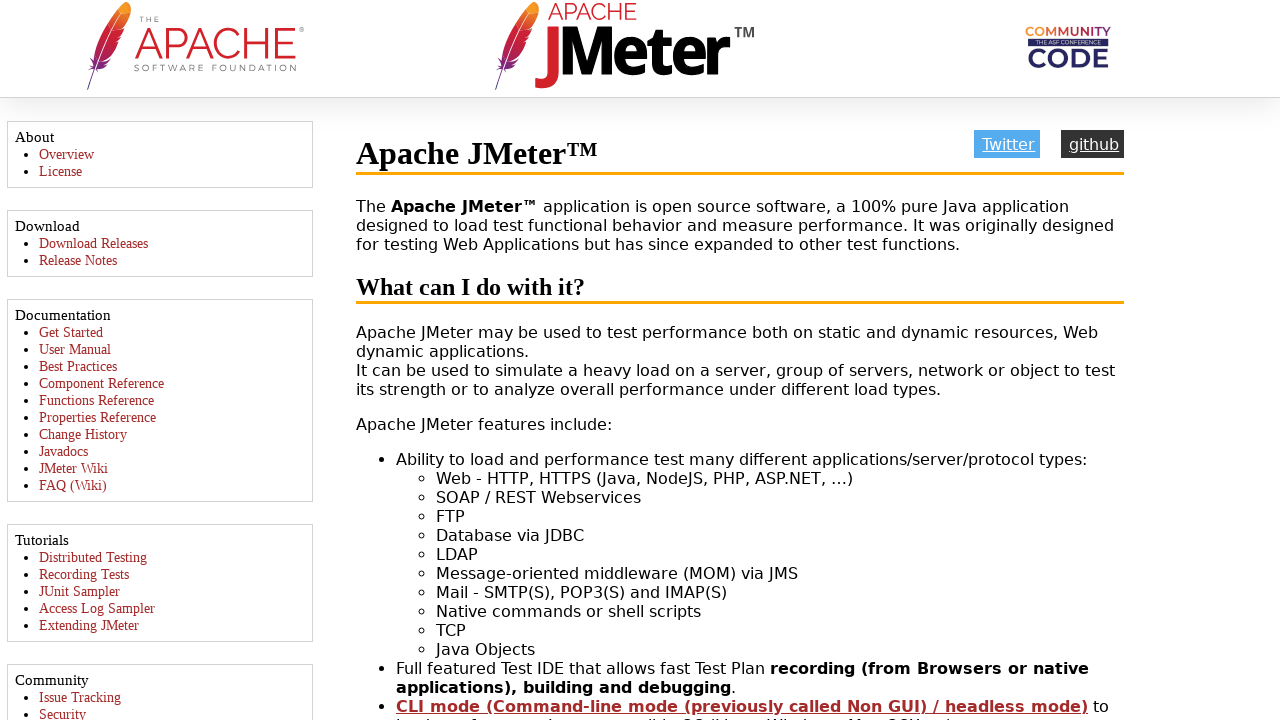

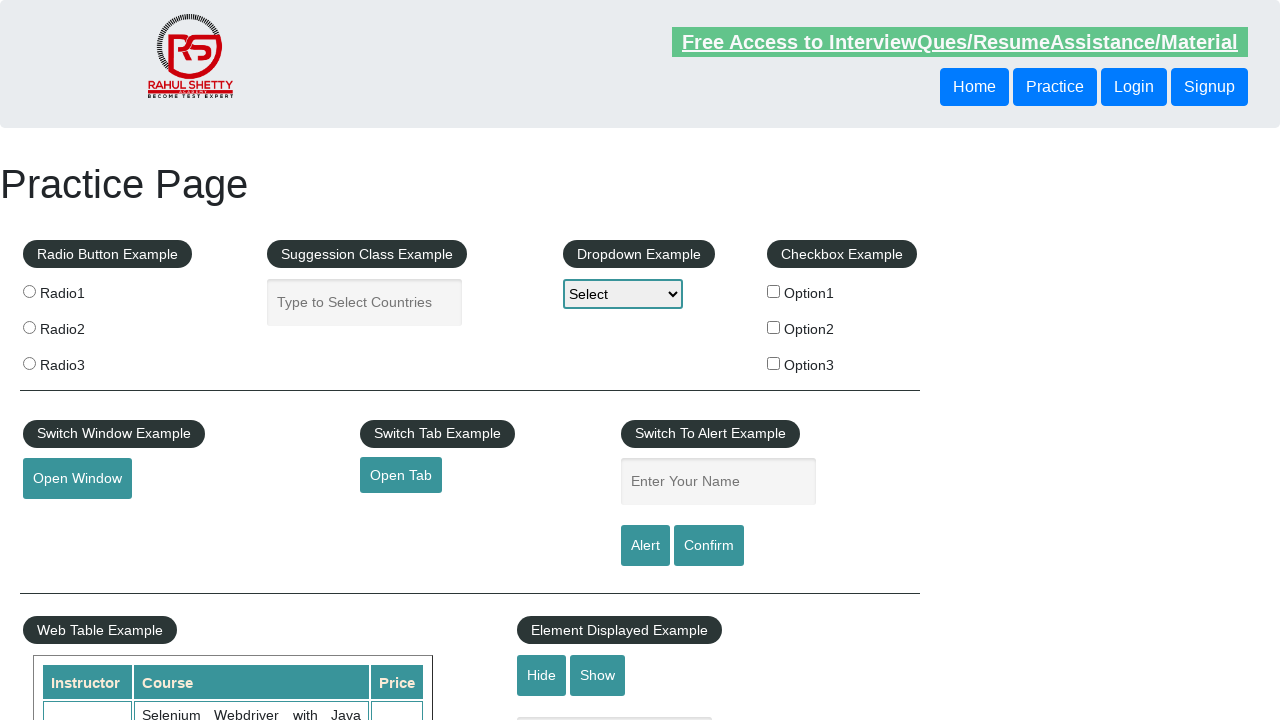